Tests the progress bar functionality by clicking the start button and waiting for the progress bar to reach 100%

Starting URL: https://demoqa.com/progress-bar

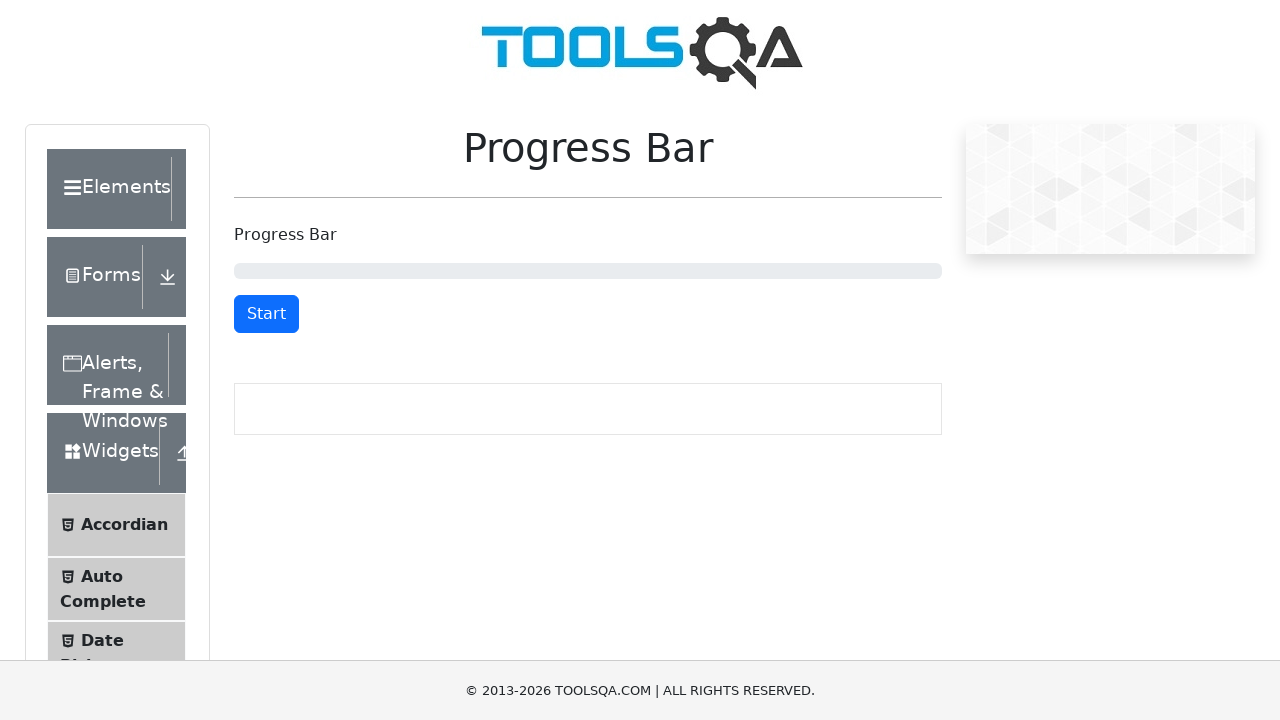

Clicked the start button to begin the progress bar at (266, 314) on button#startStopButton
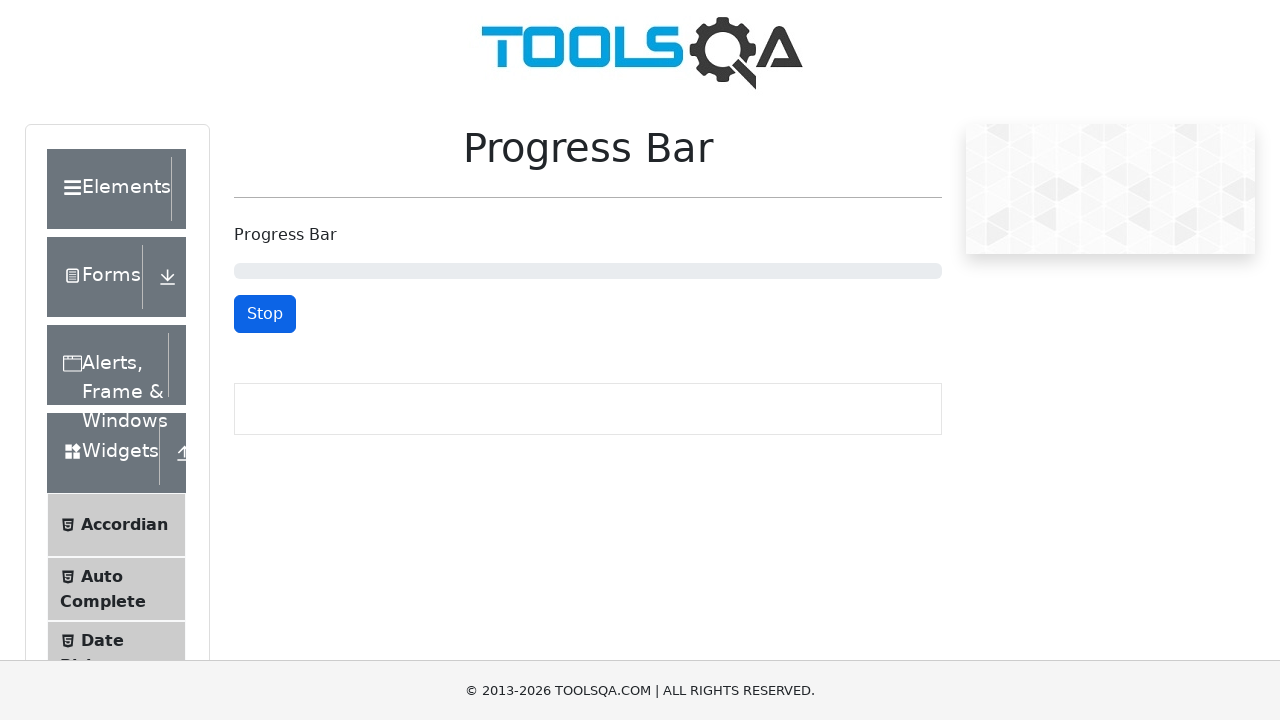

Progress bar reached 100%
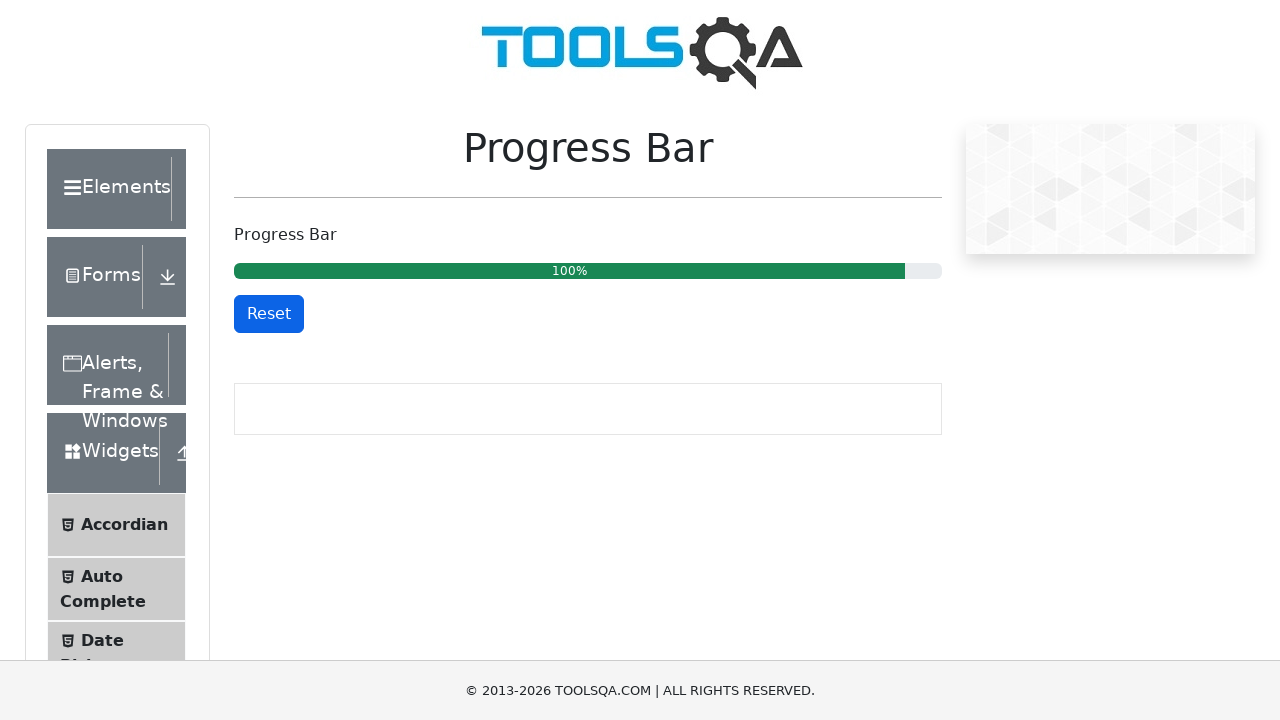

Verified the progress bar shows 100%
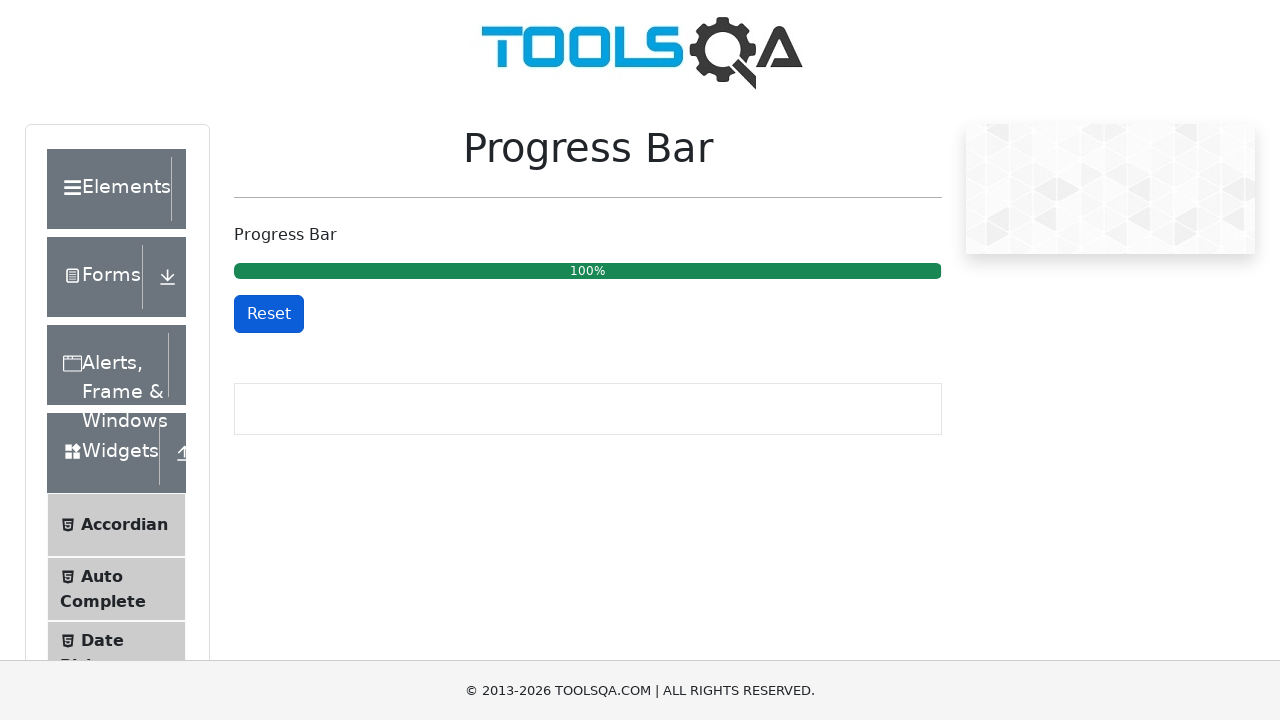

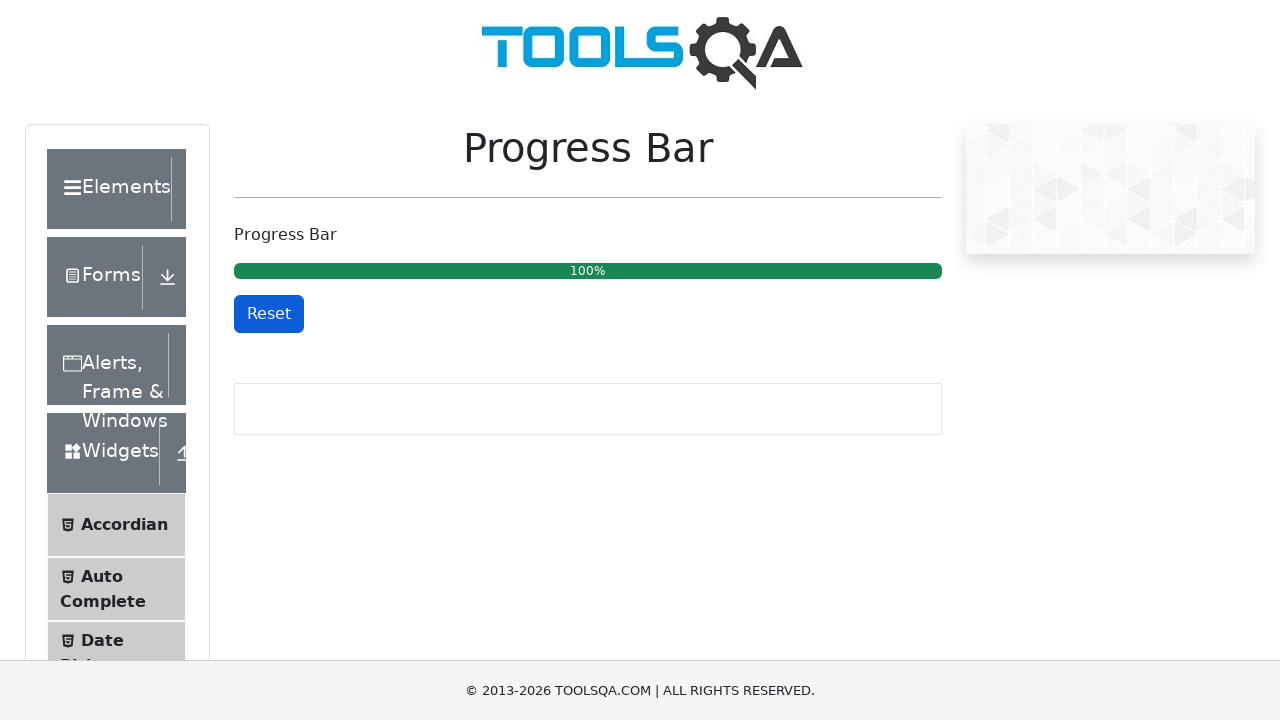